Navigates to Pro Kabaddi standings page and locates team statistics for Bengaluru Bulls

Starting URL: https://www.prokabaddi.com/standings

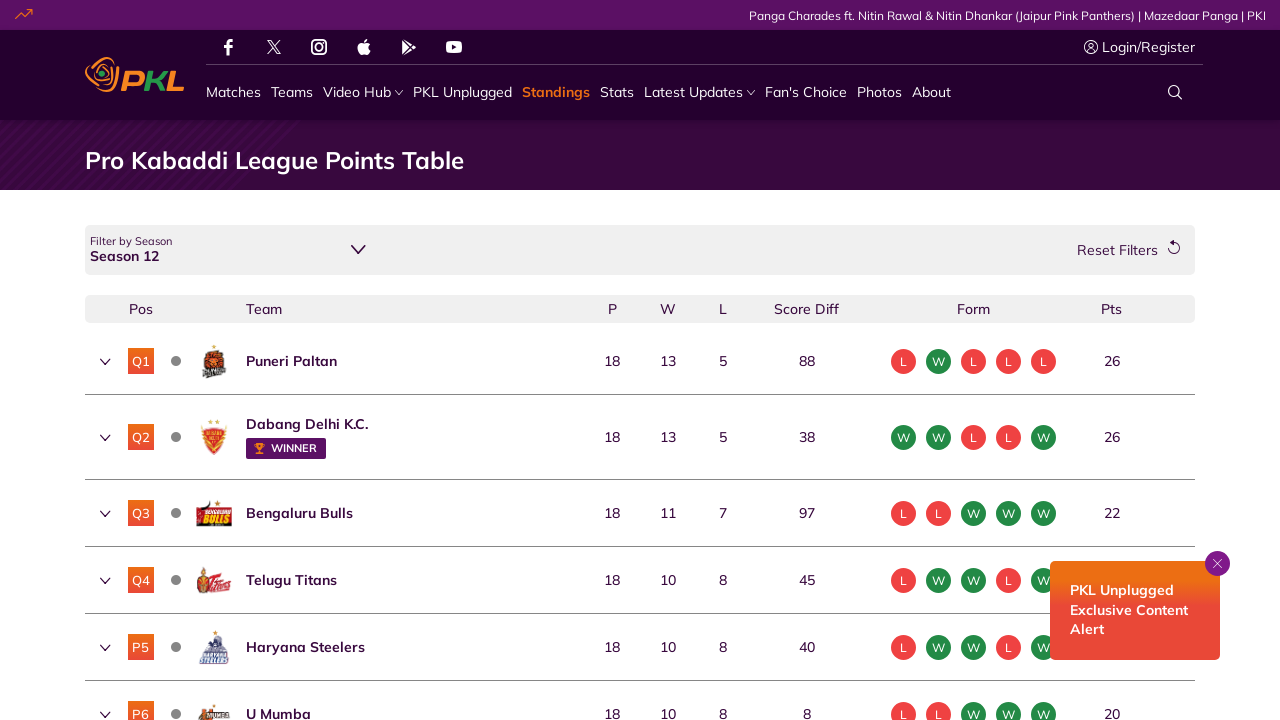

Navigated to Pro Kabaddi standings page
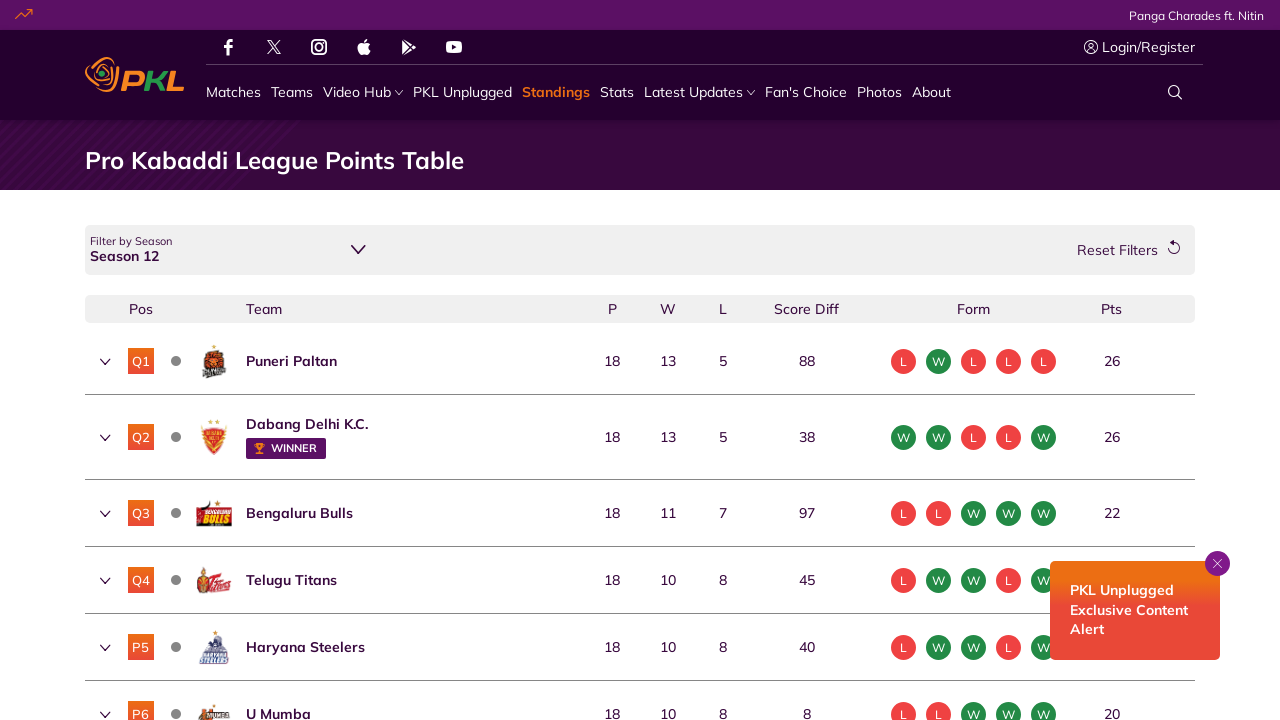

Waited for standings table to load and located Bengaluru Bulls element
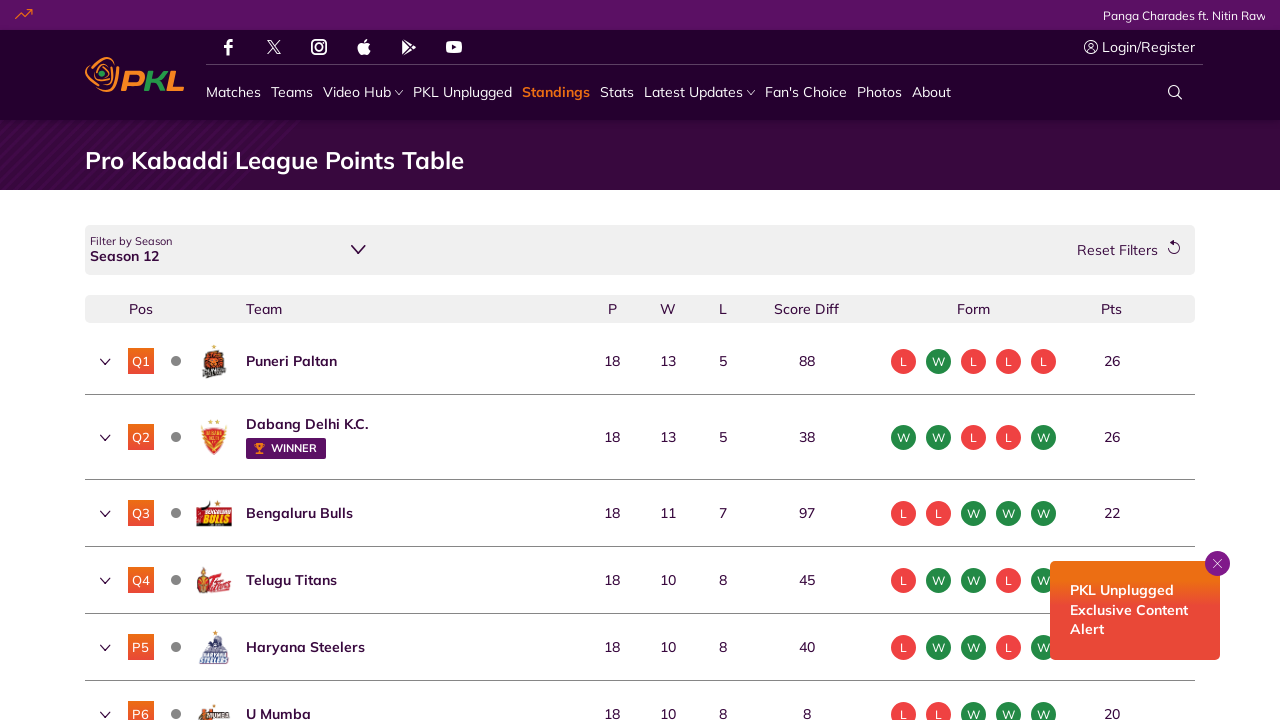

Retrieved Bengaluru Bulls matches played data: 18
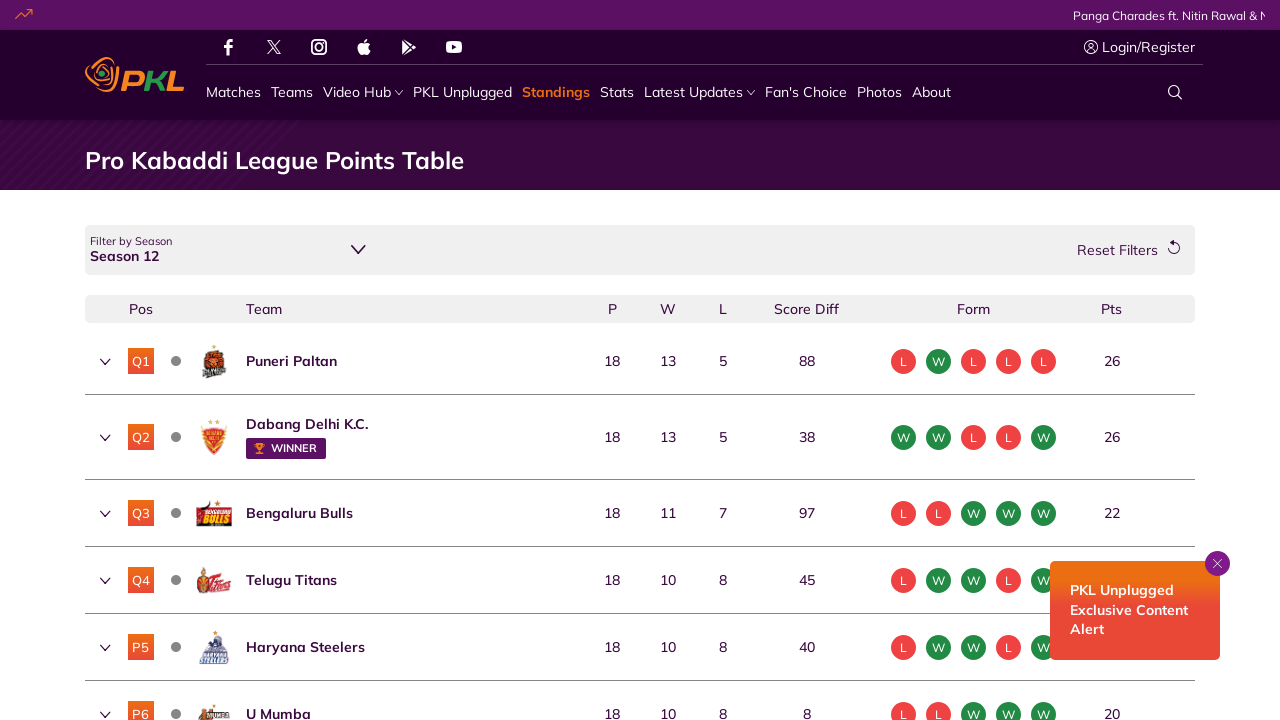

Printed Bengaluru Bulls matches played statistic
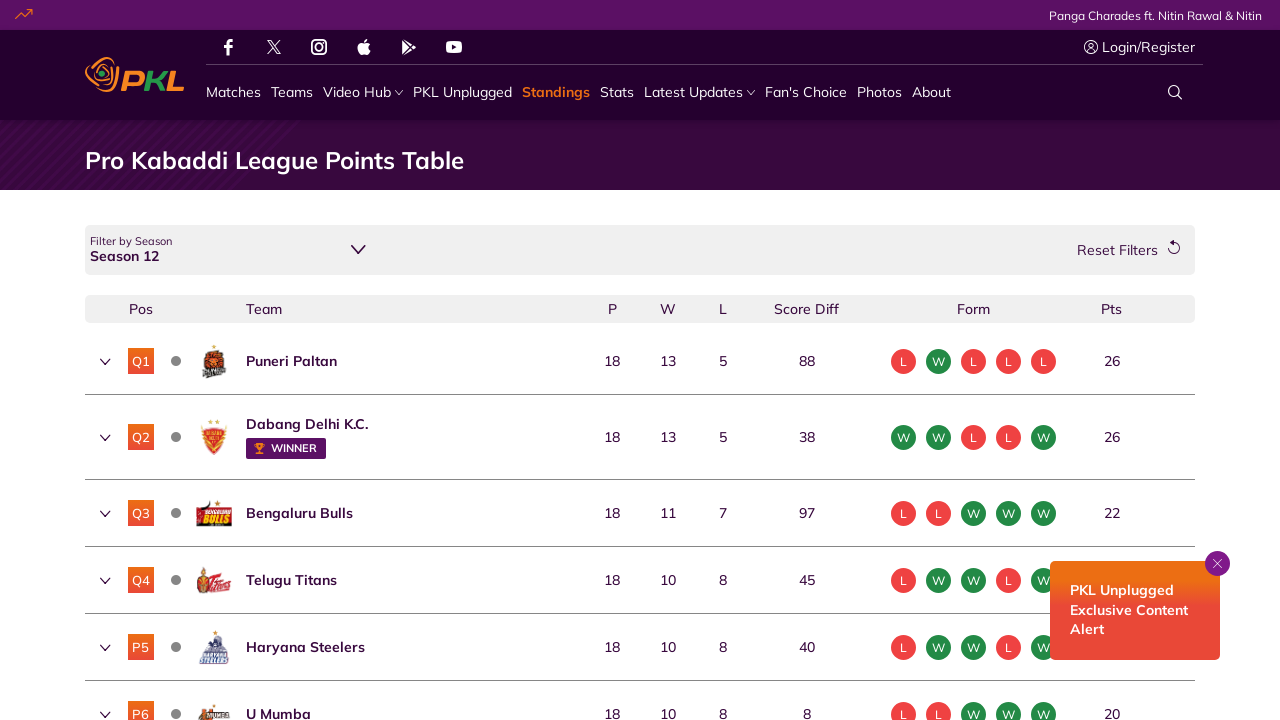

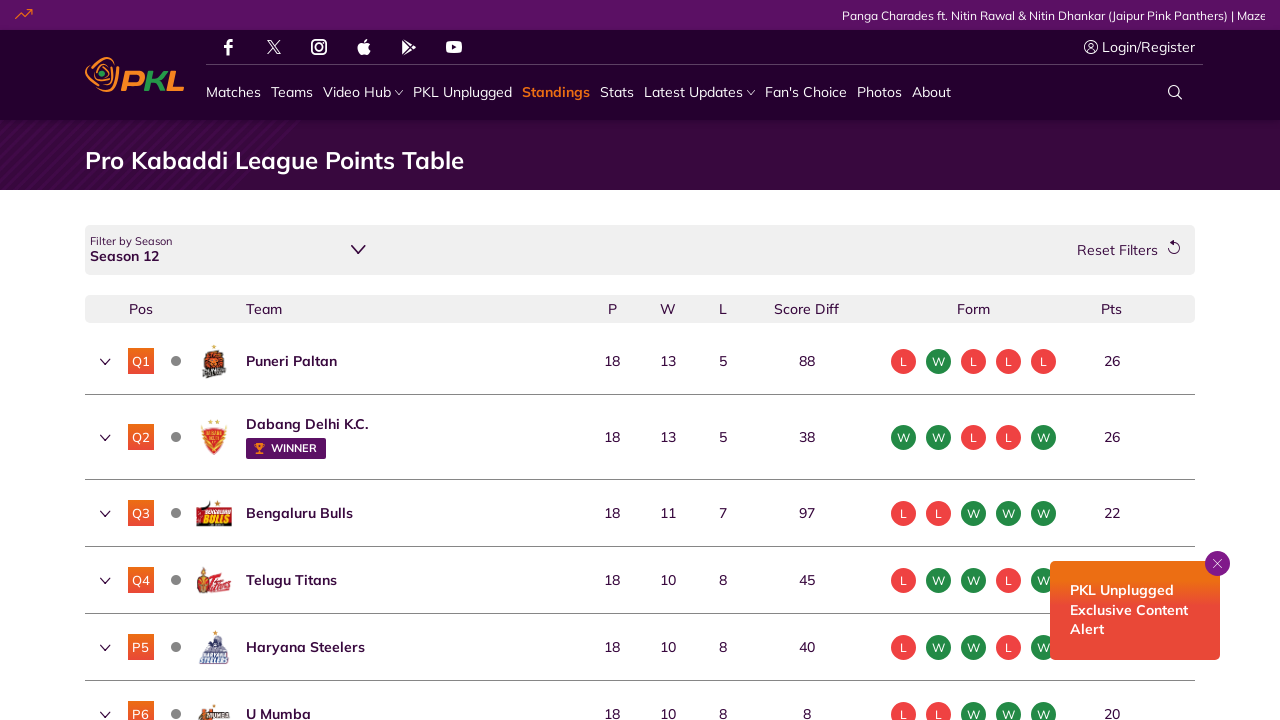